Tests JavaScript alert handling by clicking a button that triggers an alert, accepting the alert, and verifying the result message on the page.

Starting URL: http://the-internet.herokuapp.com/javascript_alerts

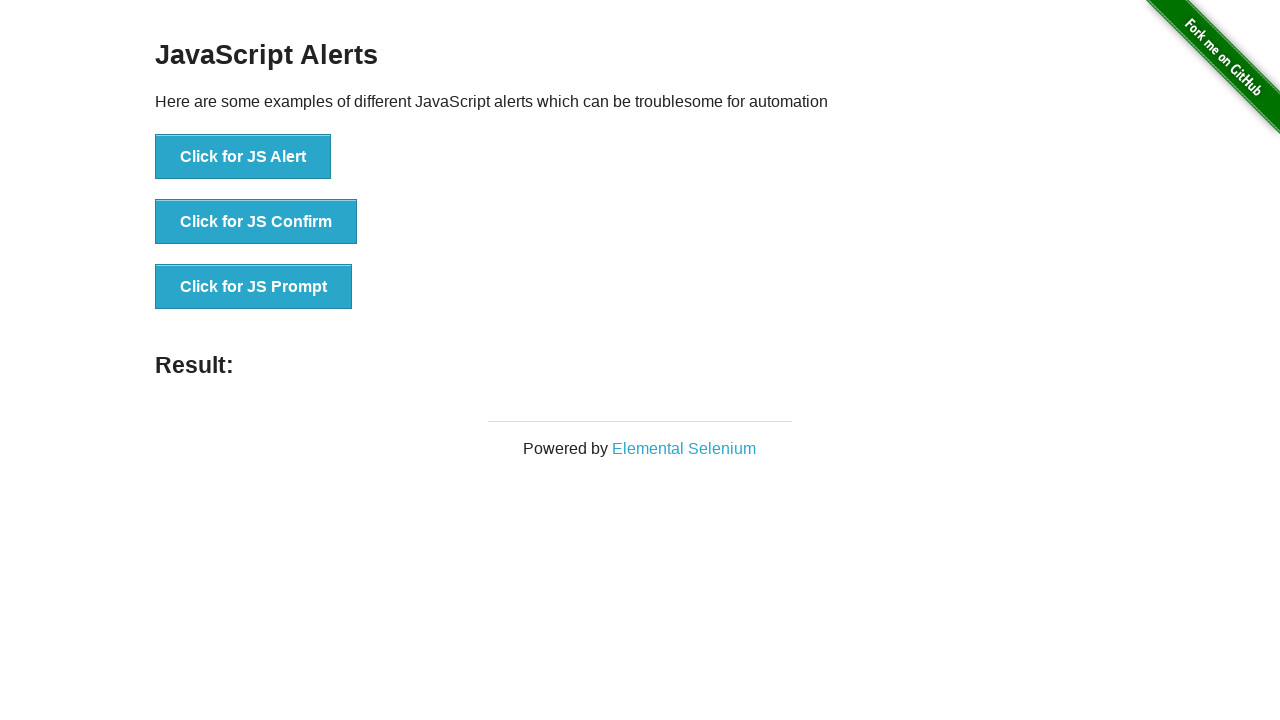

Clicked the first button to trigger JavaScript alert at (243, 157) on ul > li:nth-child(1) > button
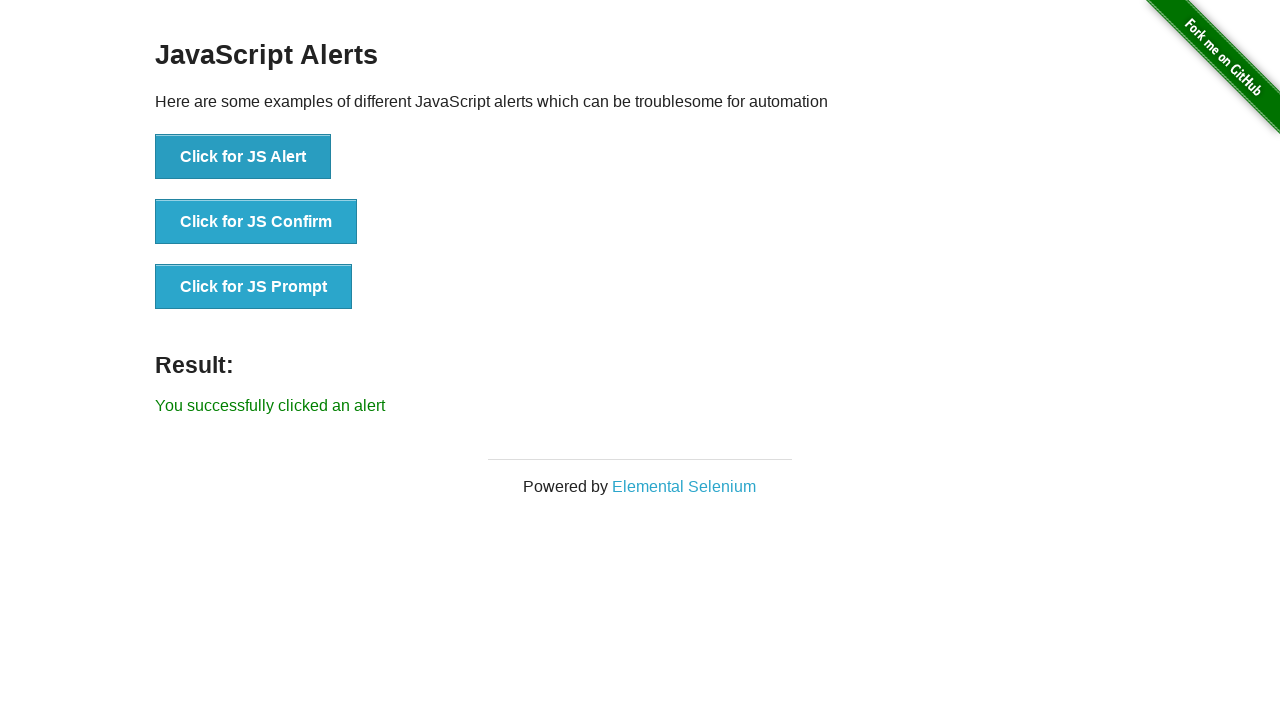

Set up dialog handler to accept alerts
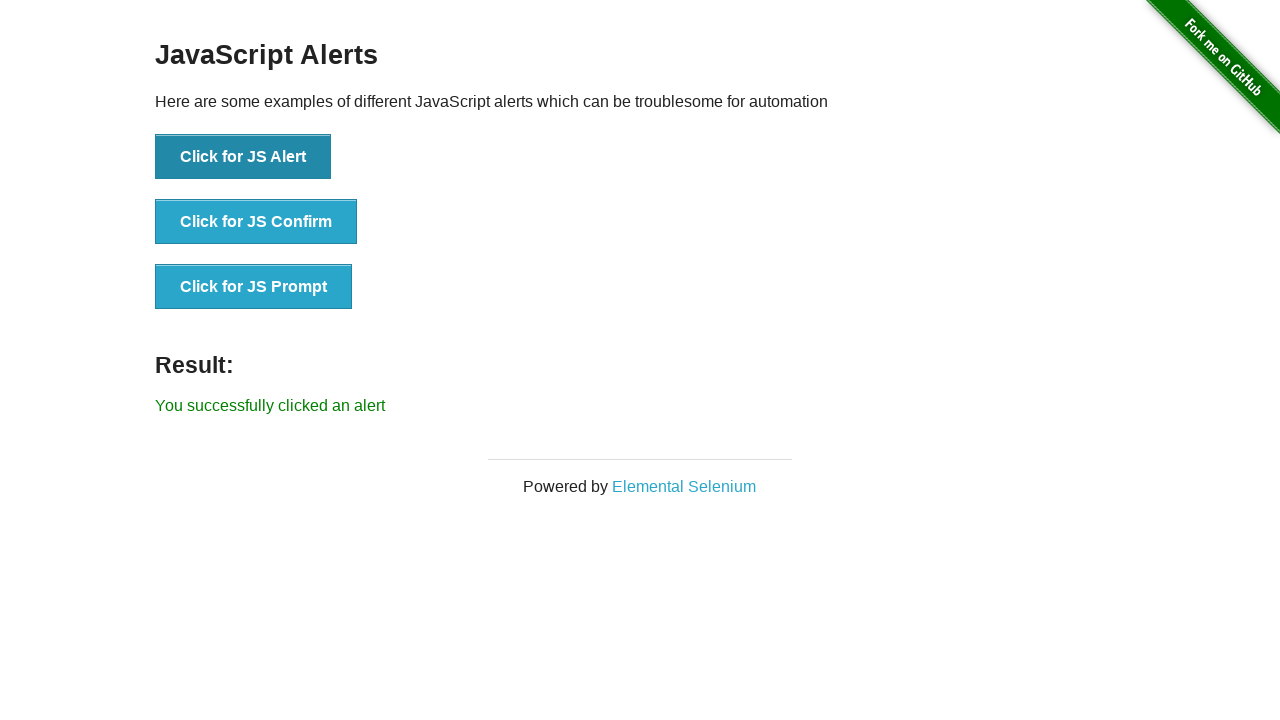

Result message element loaded
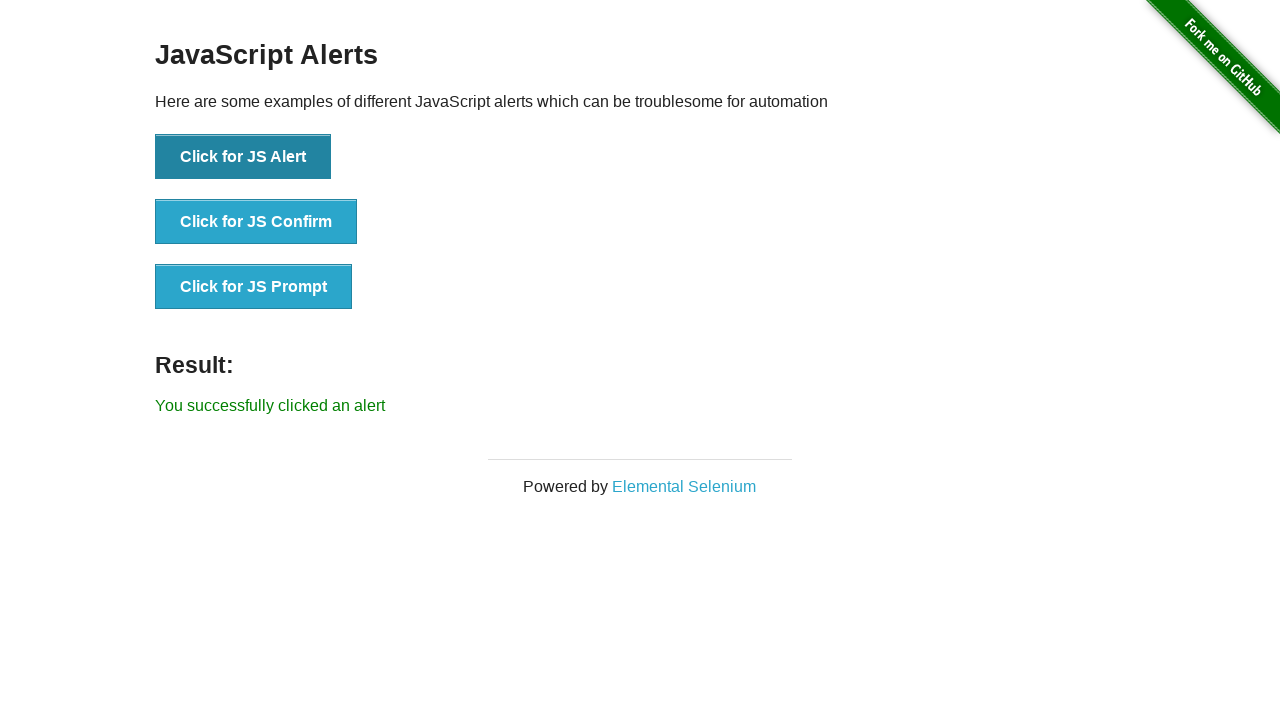

Retrieved result message text
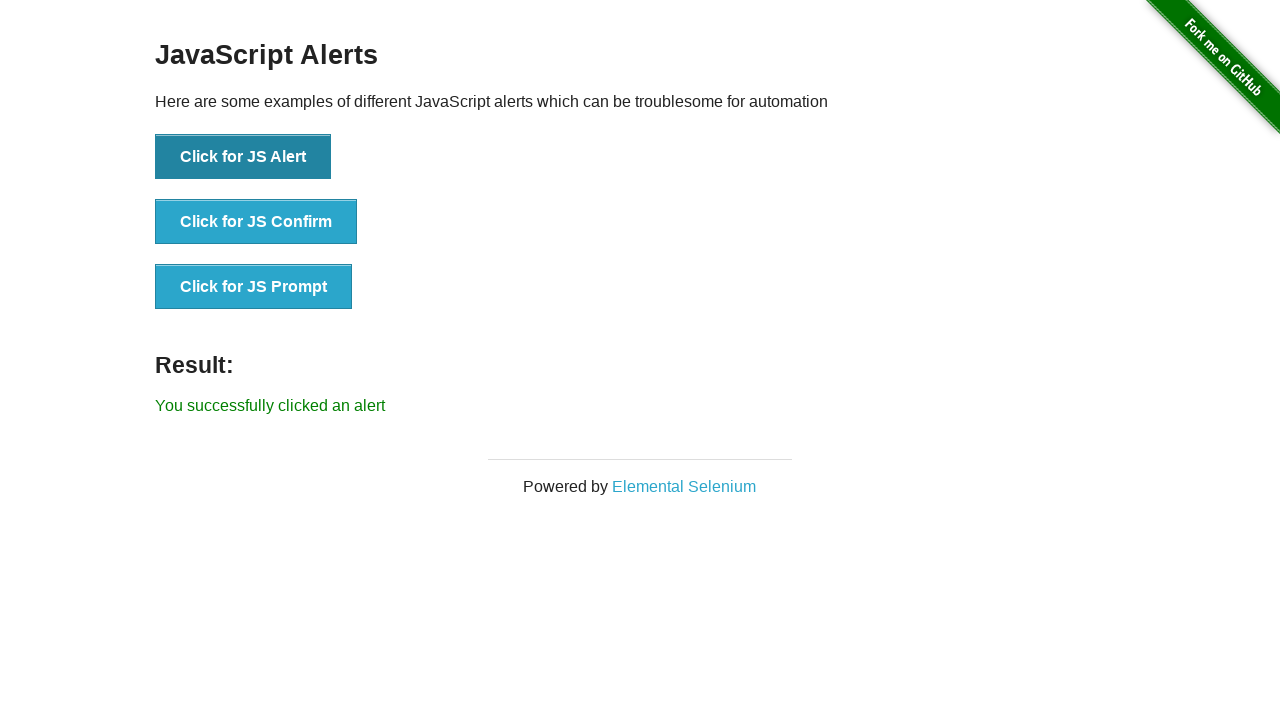

Verified result message matches expected text: 'You successfully clicked an alert'
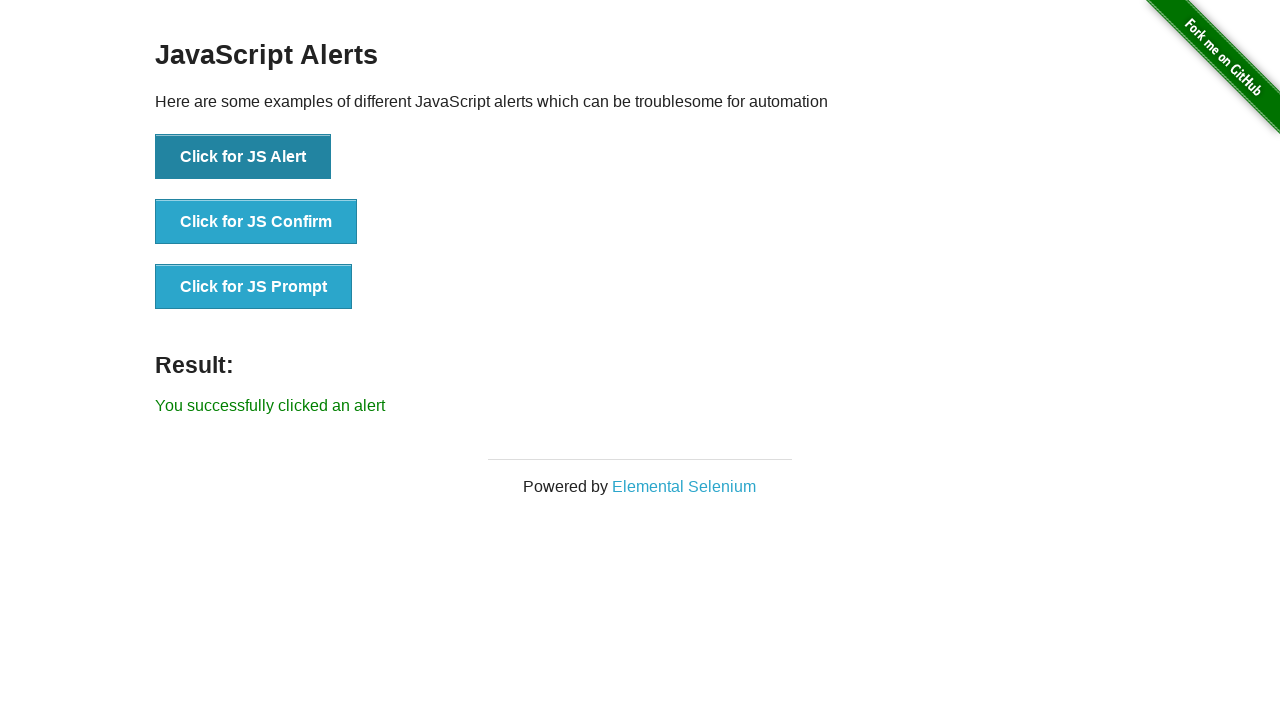

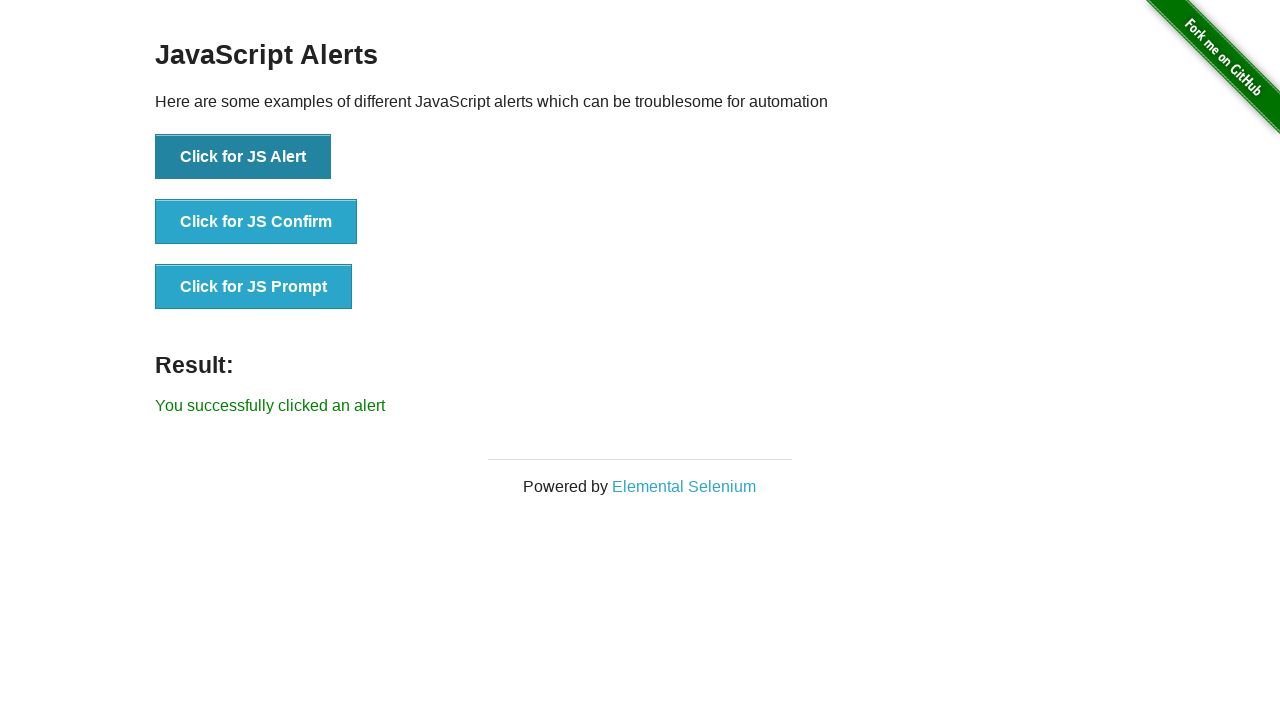